Tests autosuggest dropdown functionality by typing a partial country name and selecting "India" from the dropdown suggestions that appear.

Starting URL: https://rahulshettyacademy.com/dropdownsPractise/

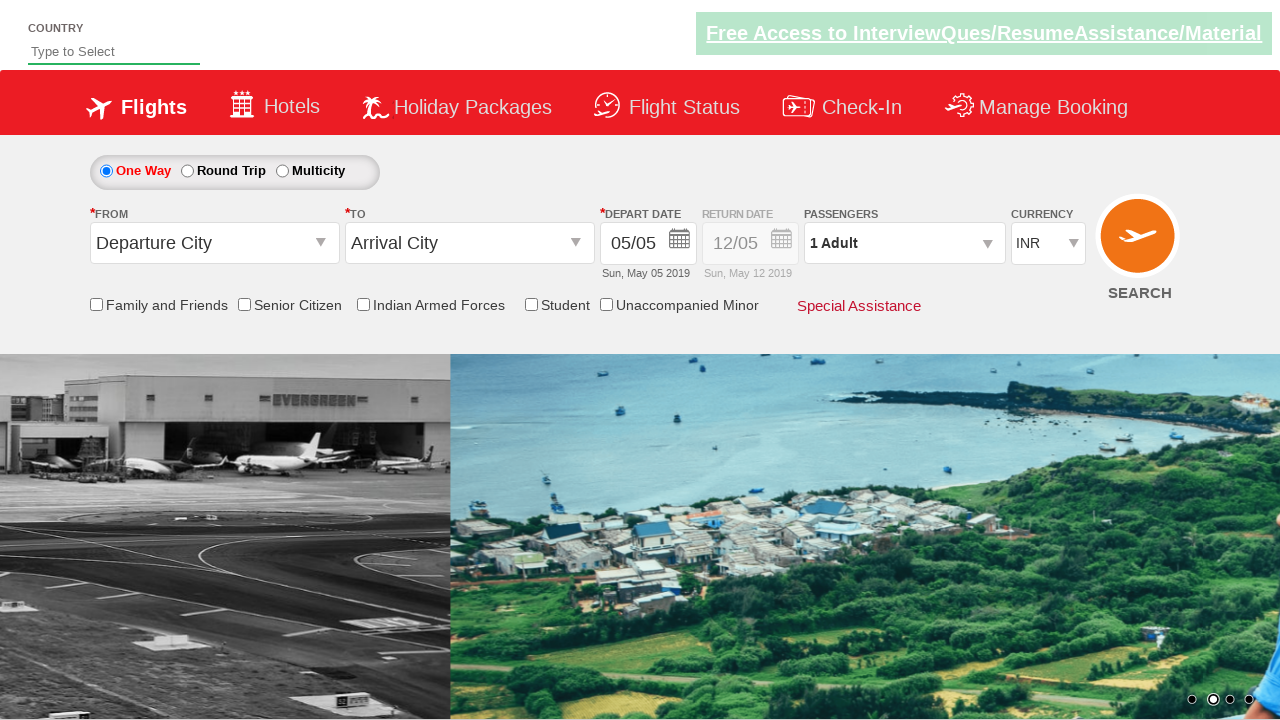

Typed 'ind' in autosuggest field to trigger dropdown on #autosuggest
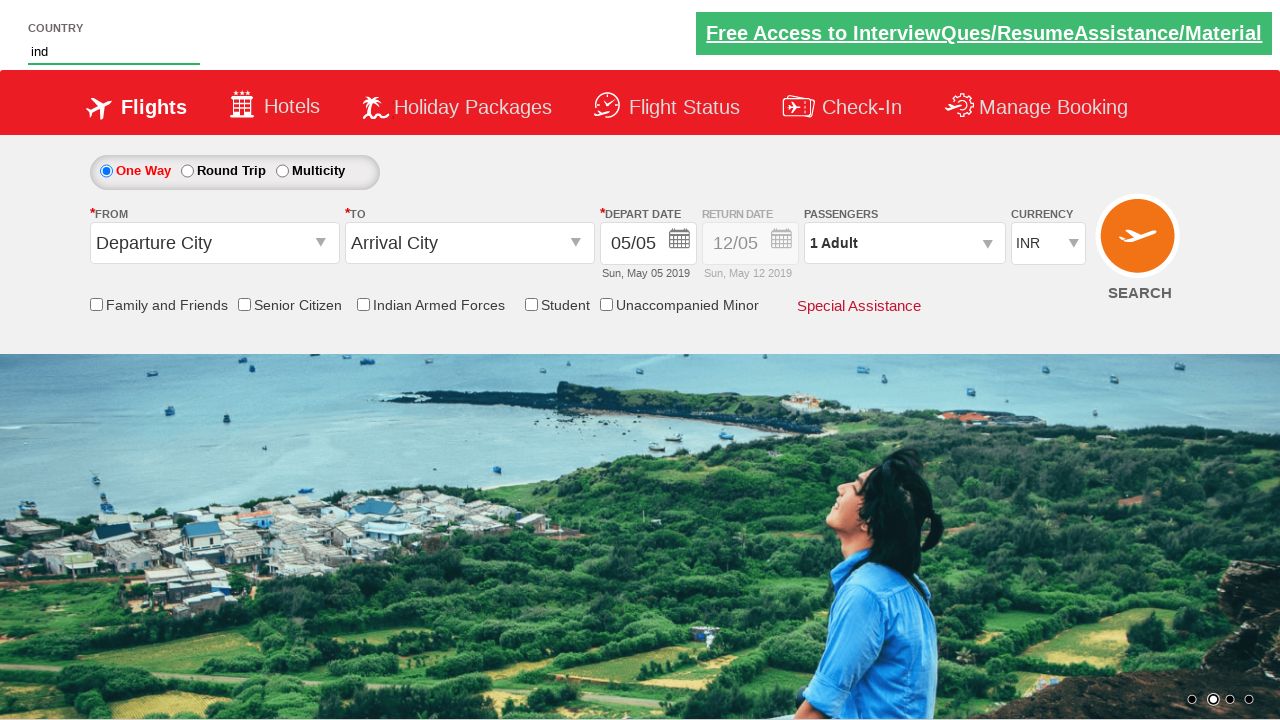

Autosuggest dropdown suggestions appeared
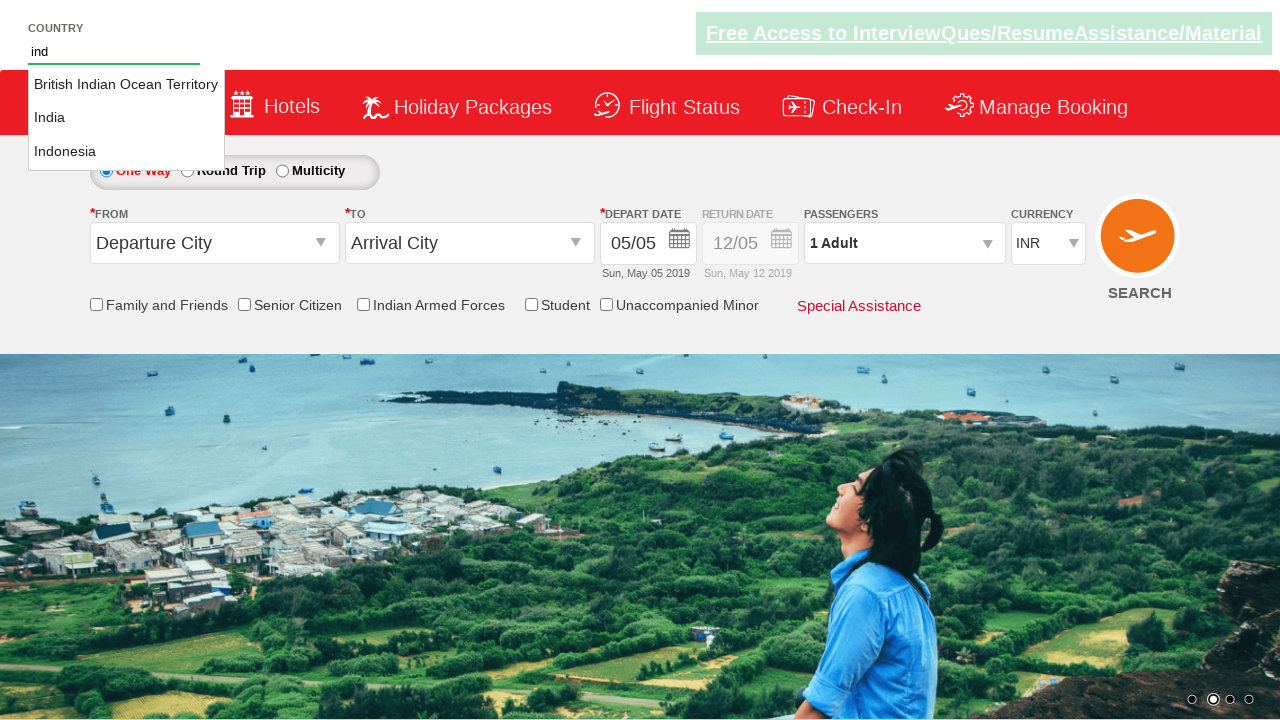

Selected 'India' from autosuggest dropdown at (126, 118) on li.ui-menu-item a:text-is('India')
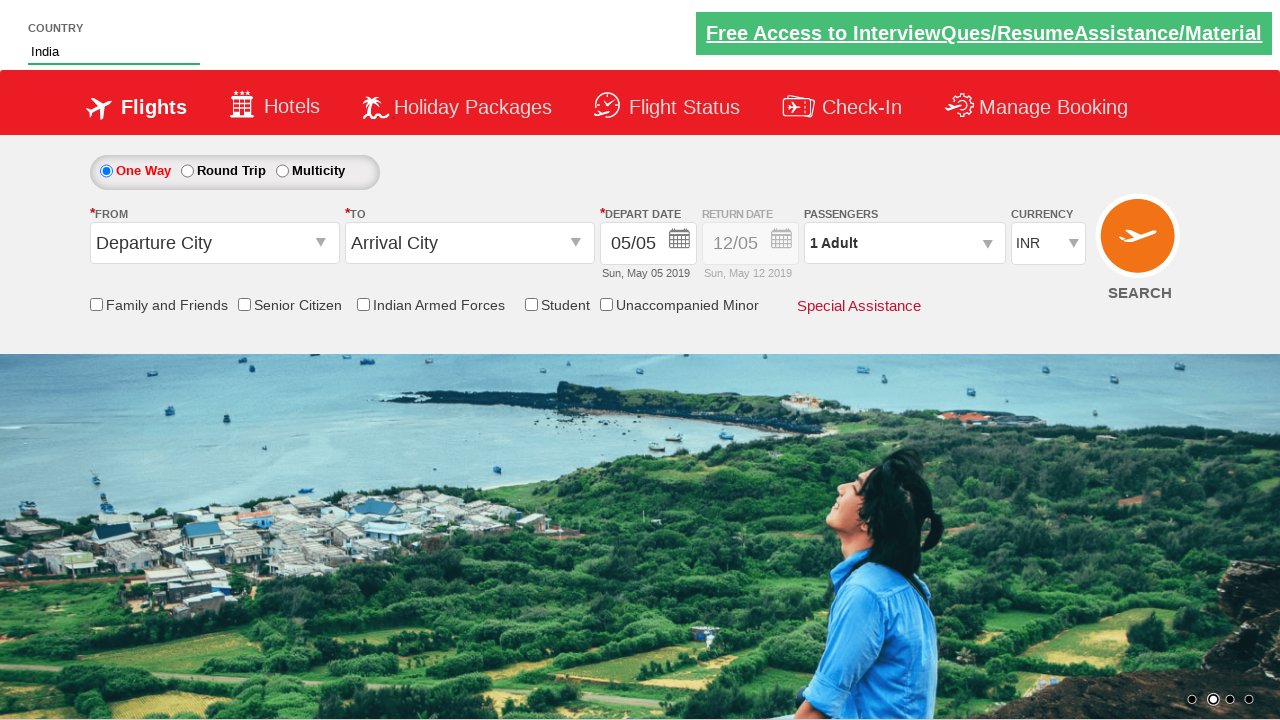

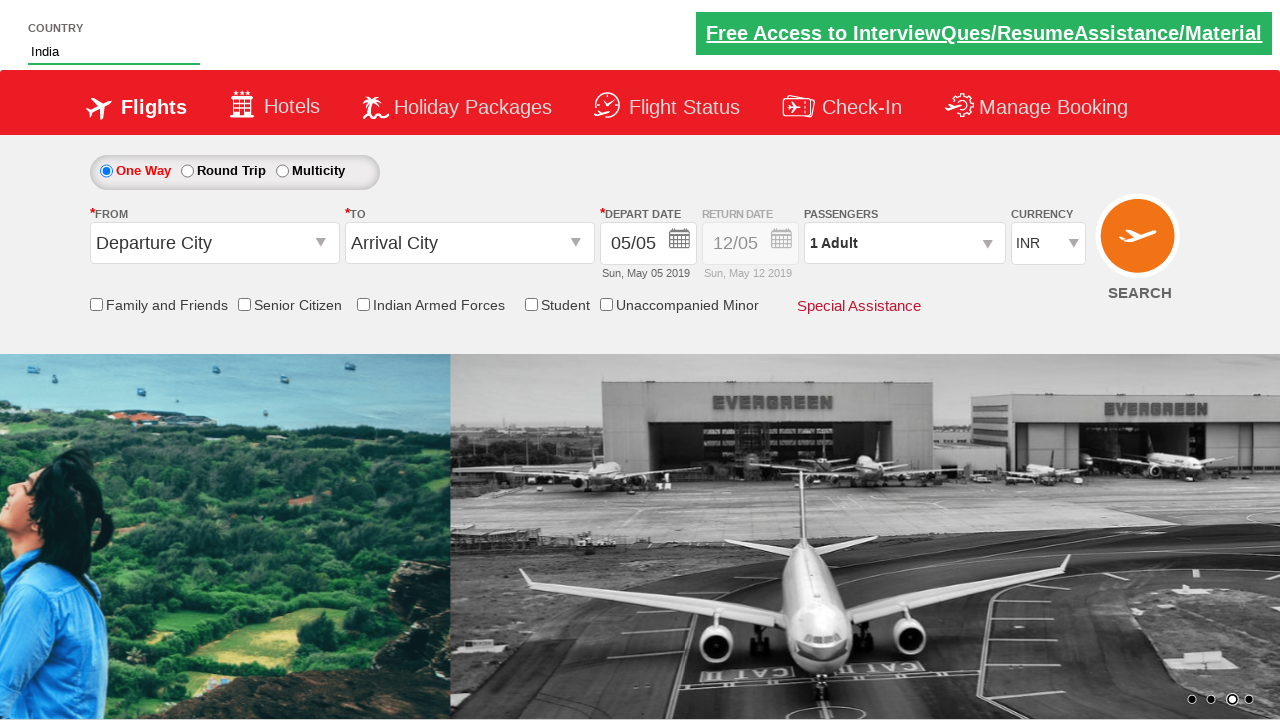